Tests basic browser navigation capabilities including back, forward, refresh, window manipulation, and navigating to a different URL

Starting URL: https://www.youtube.com/watch?v=R80mbL066g0

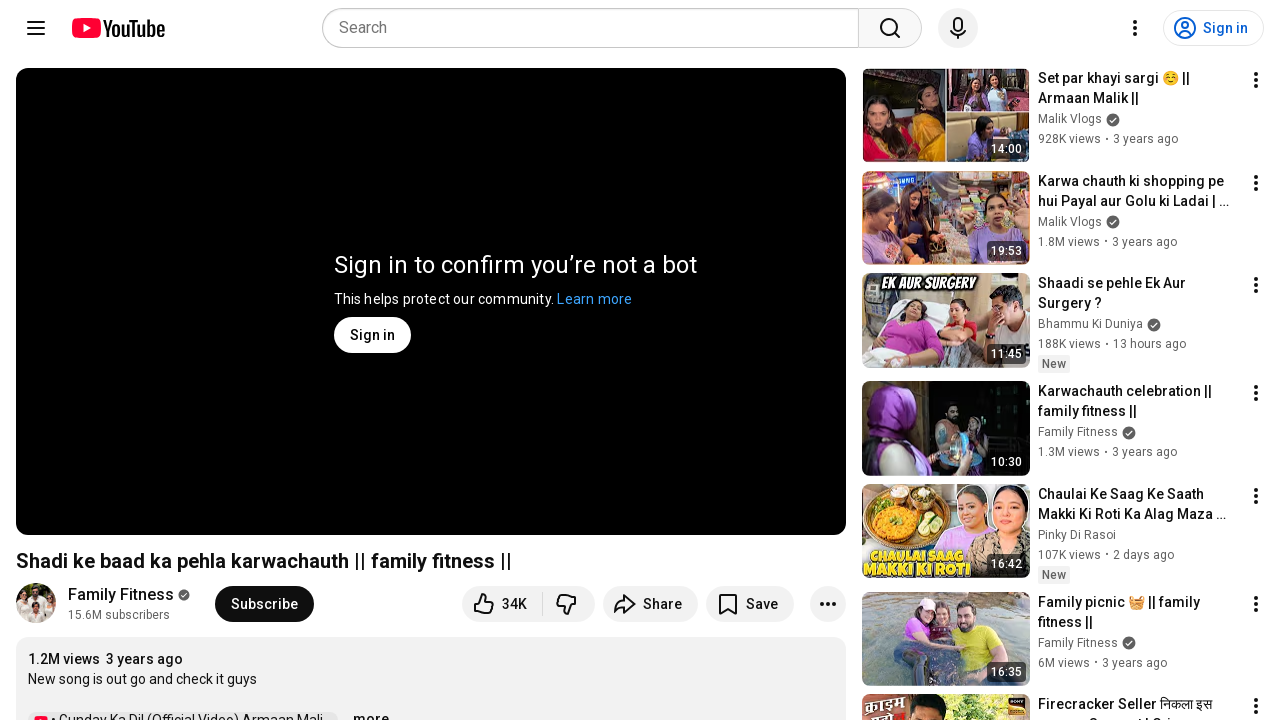

Retrieved and printed page title
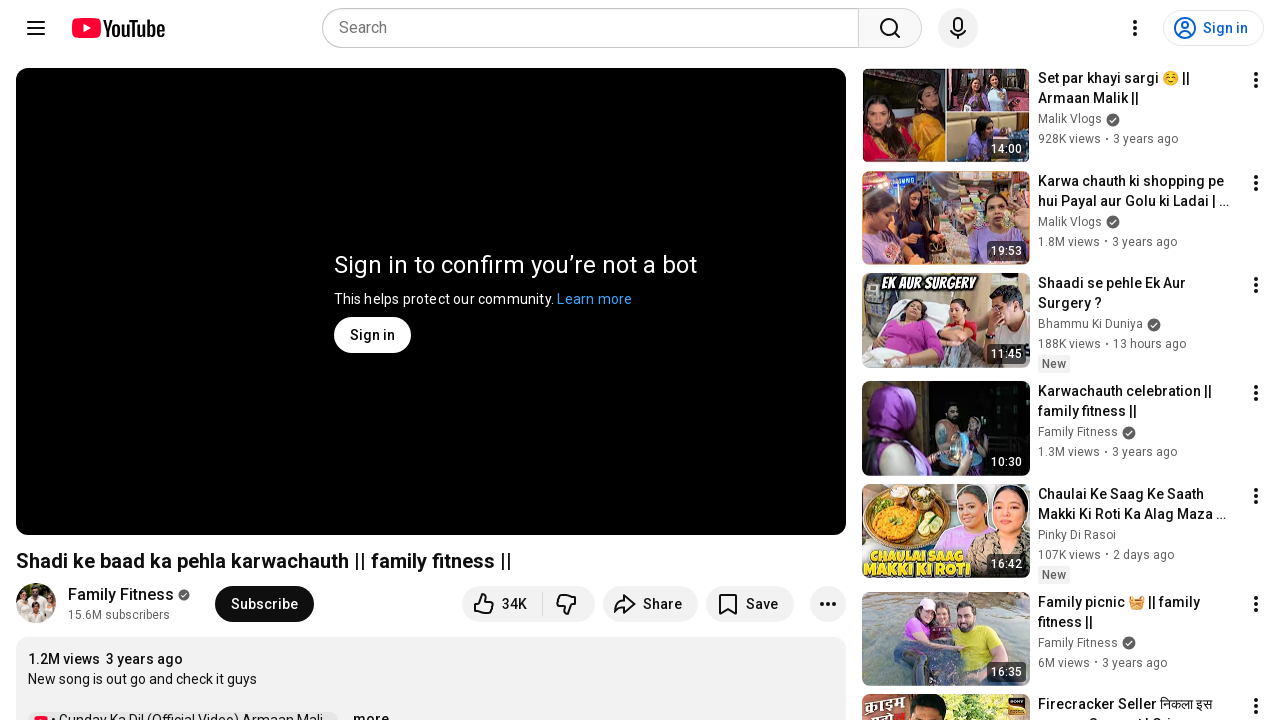

Retrieved and printed current URL
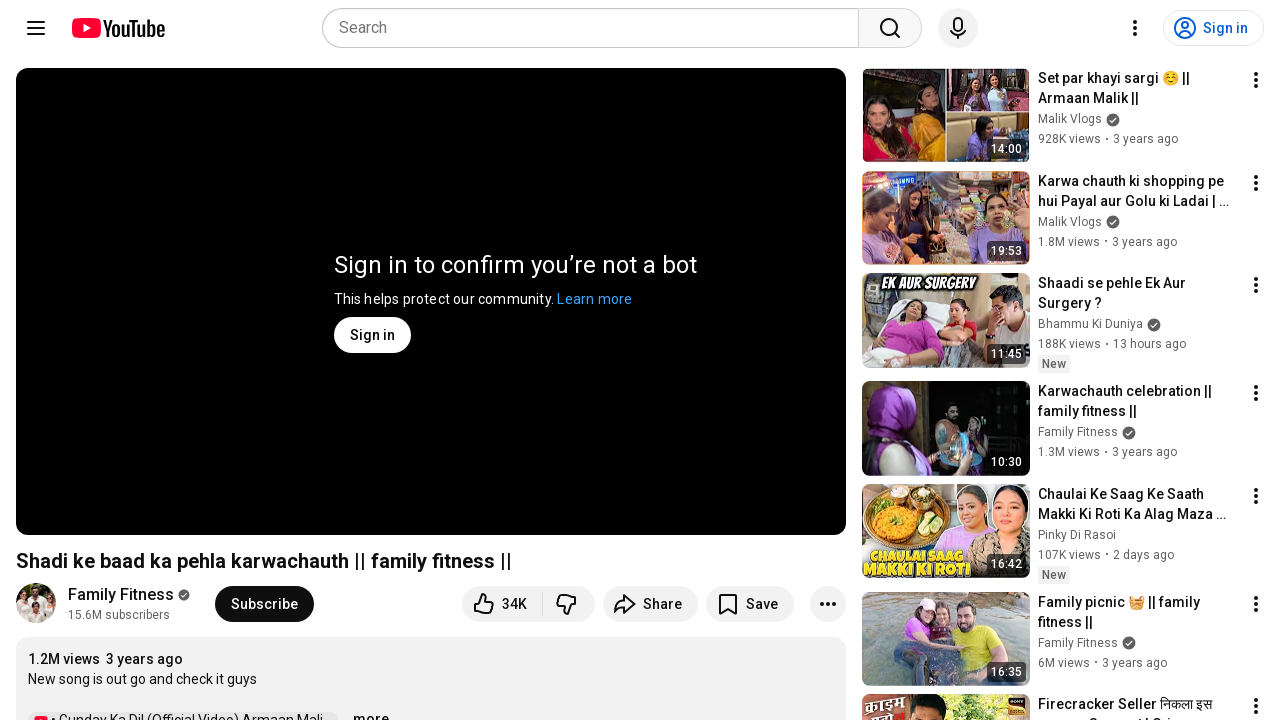

Navigated back to previous page
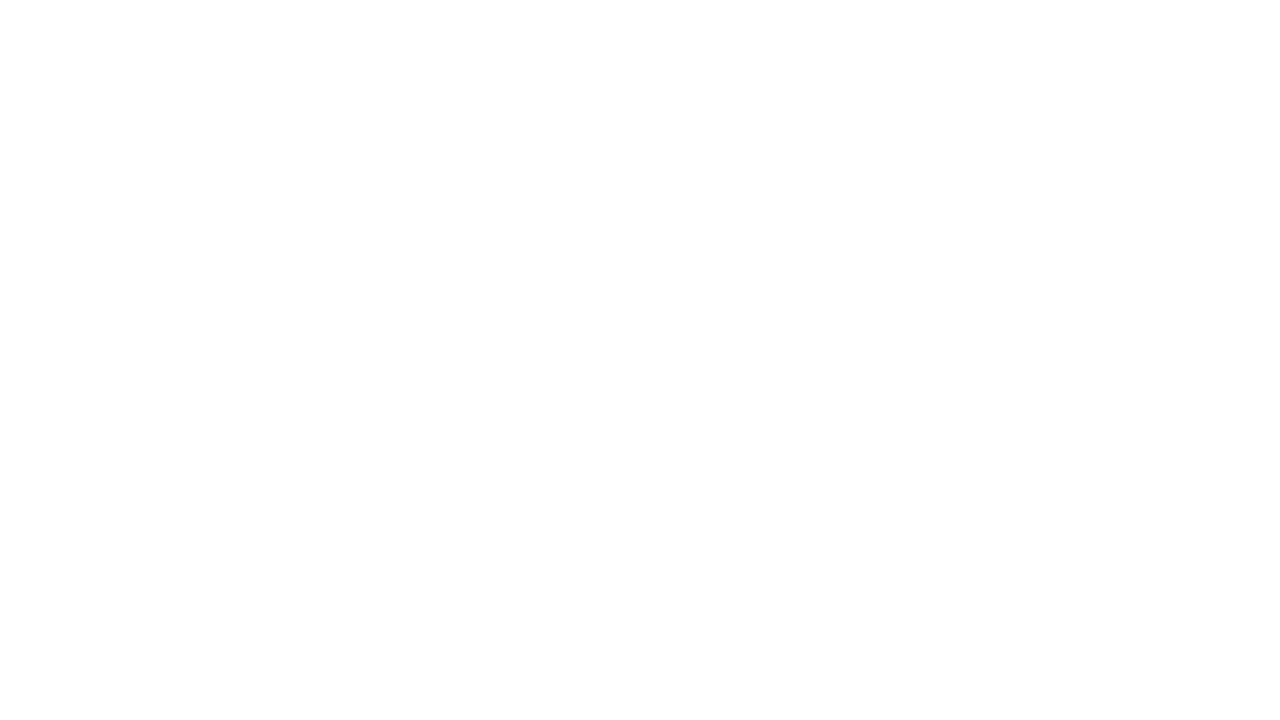

Refreshed the current page
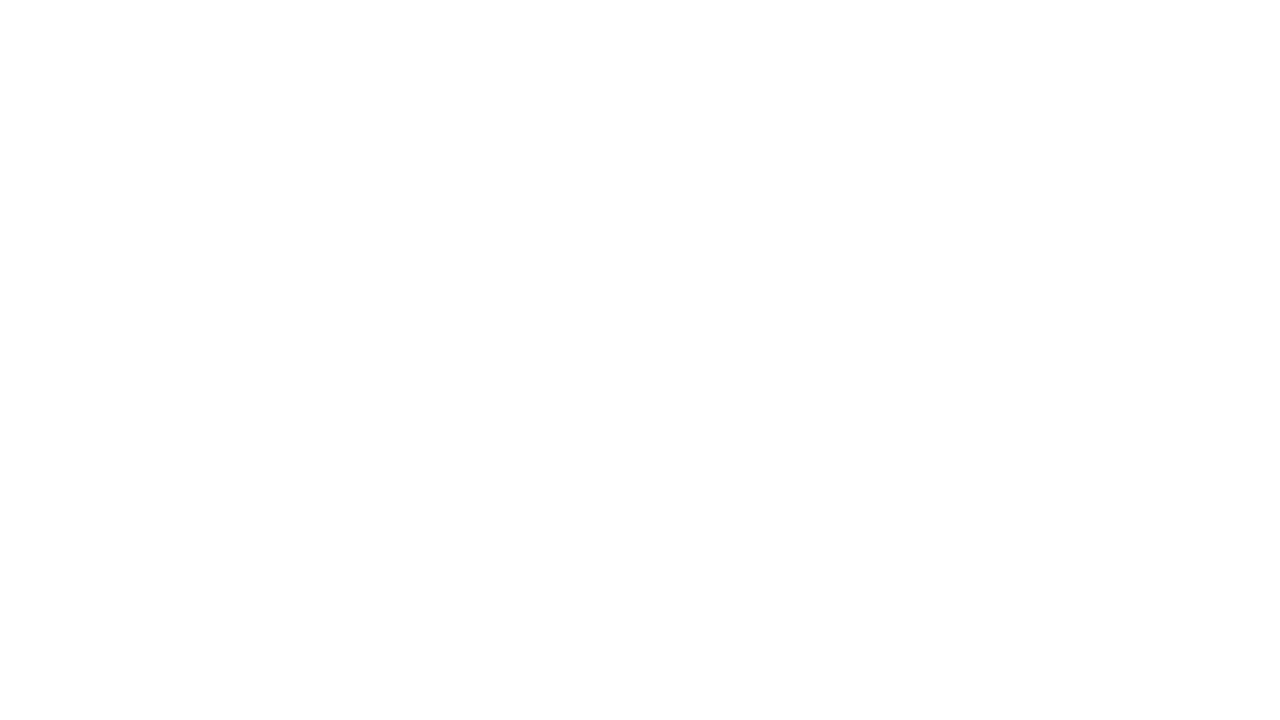

Navigated forward to next page
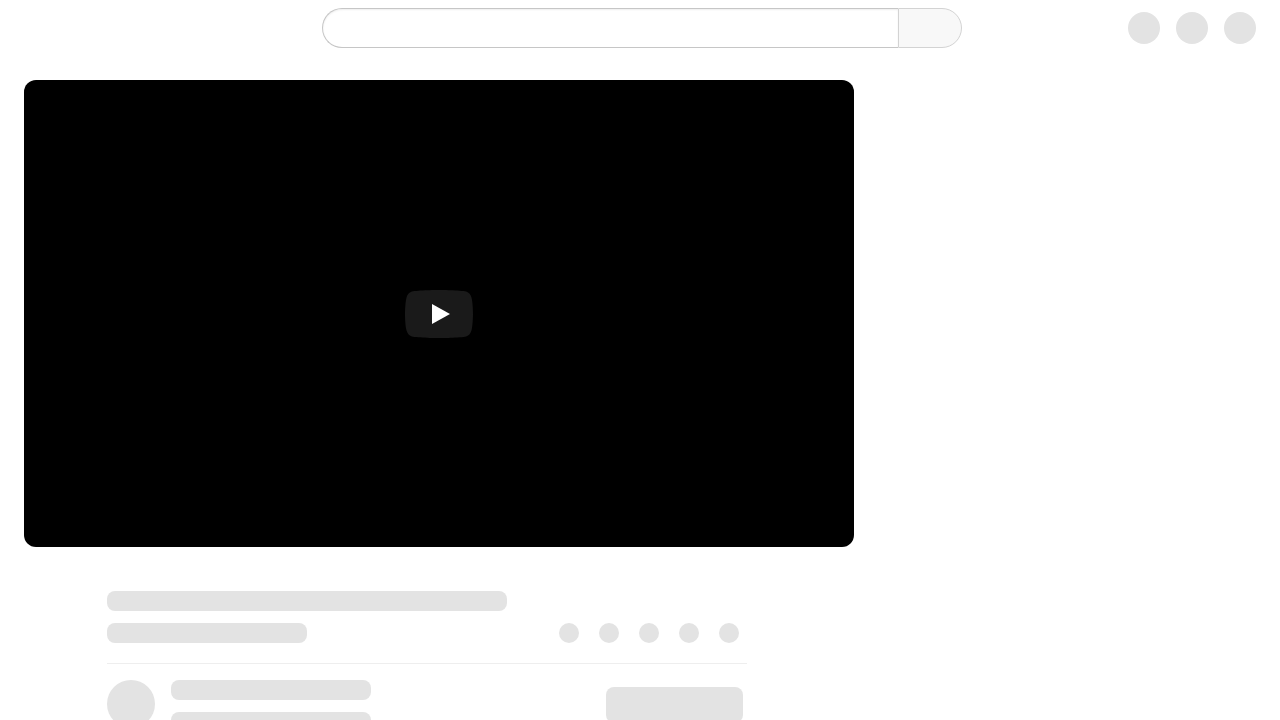

Set viewport size to 500x200 pixels
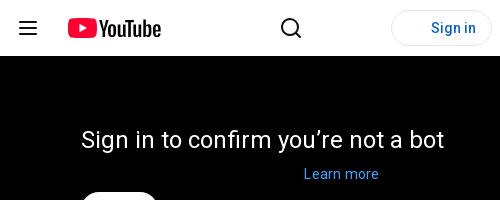

Maximized window by setting viewport to 1920x1080 pixels
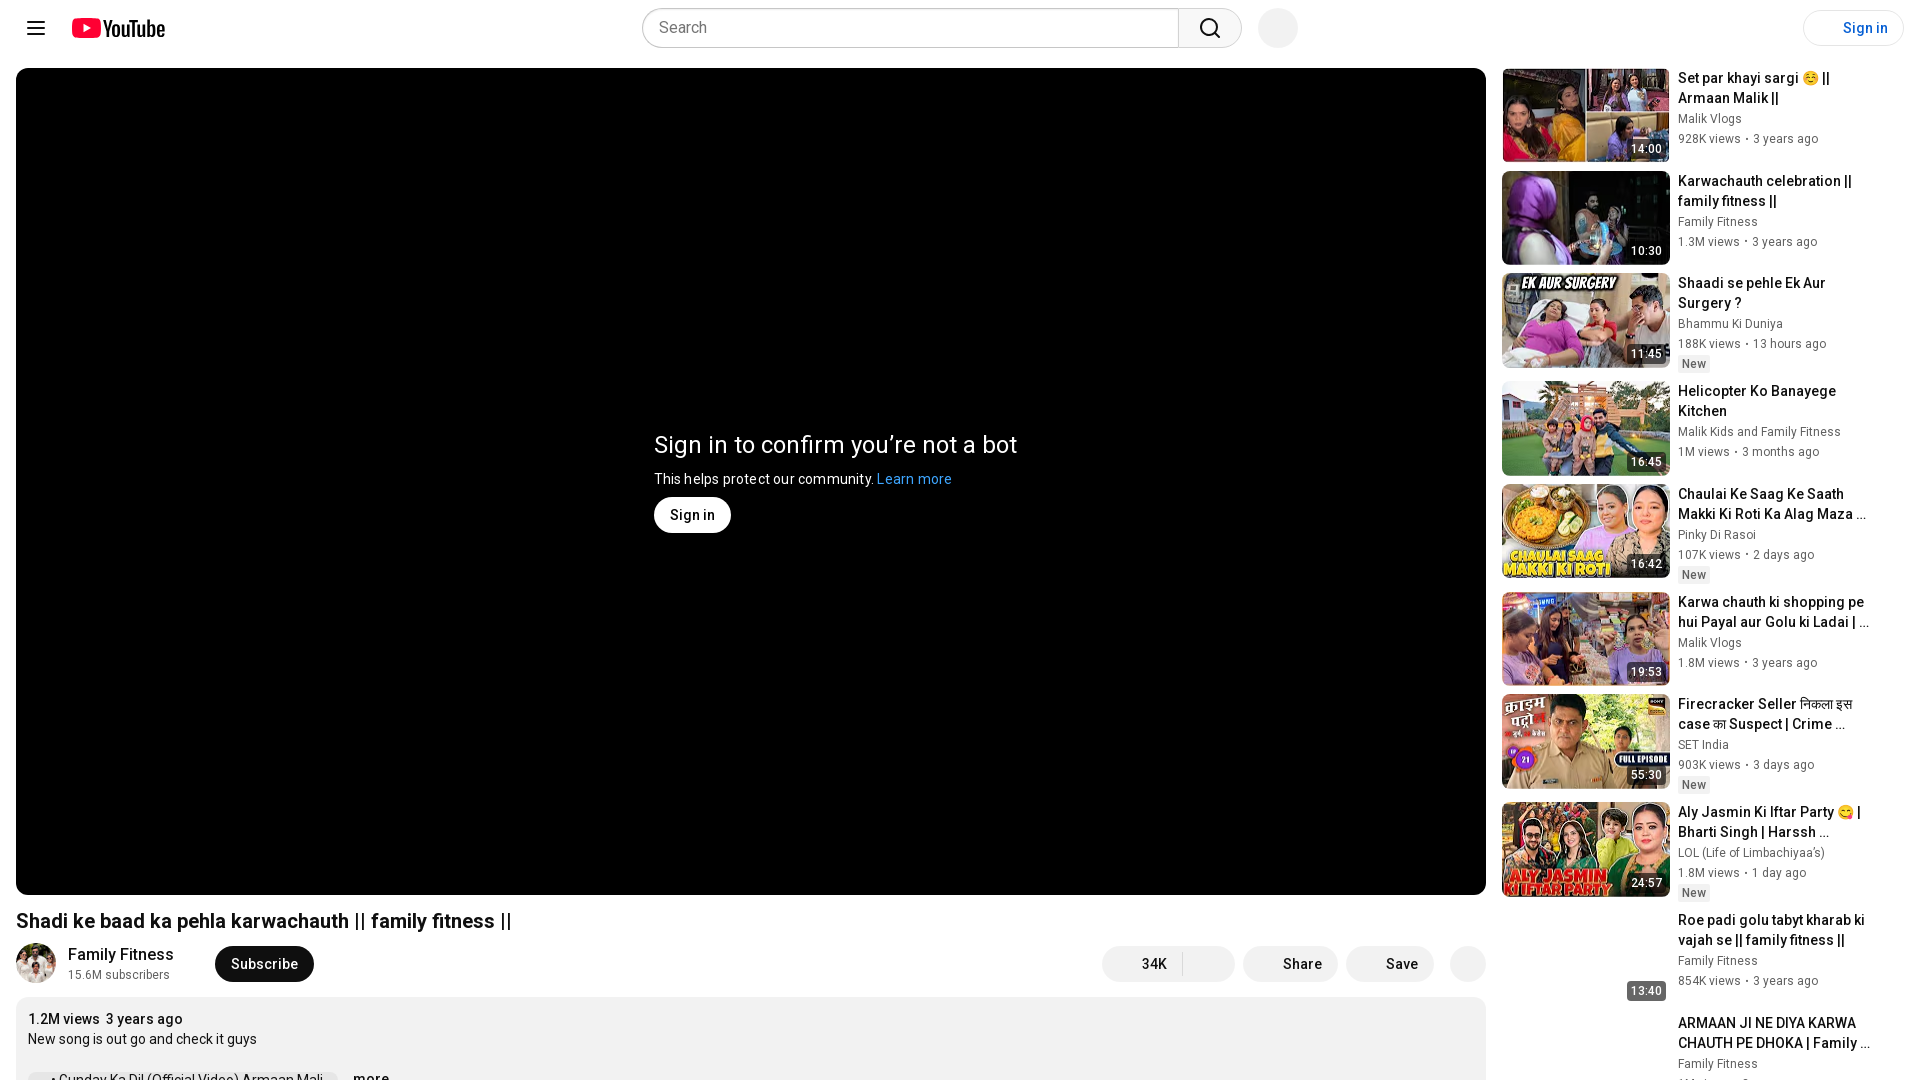

Navigated to https://www.voot.com/
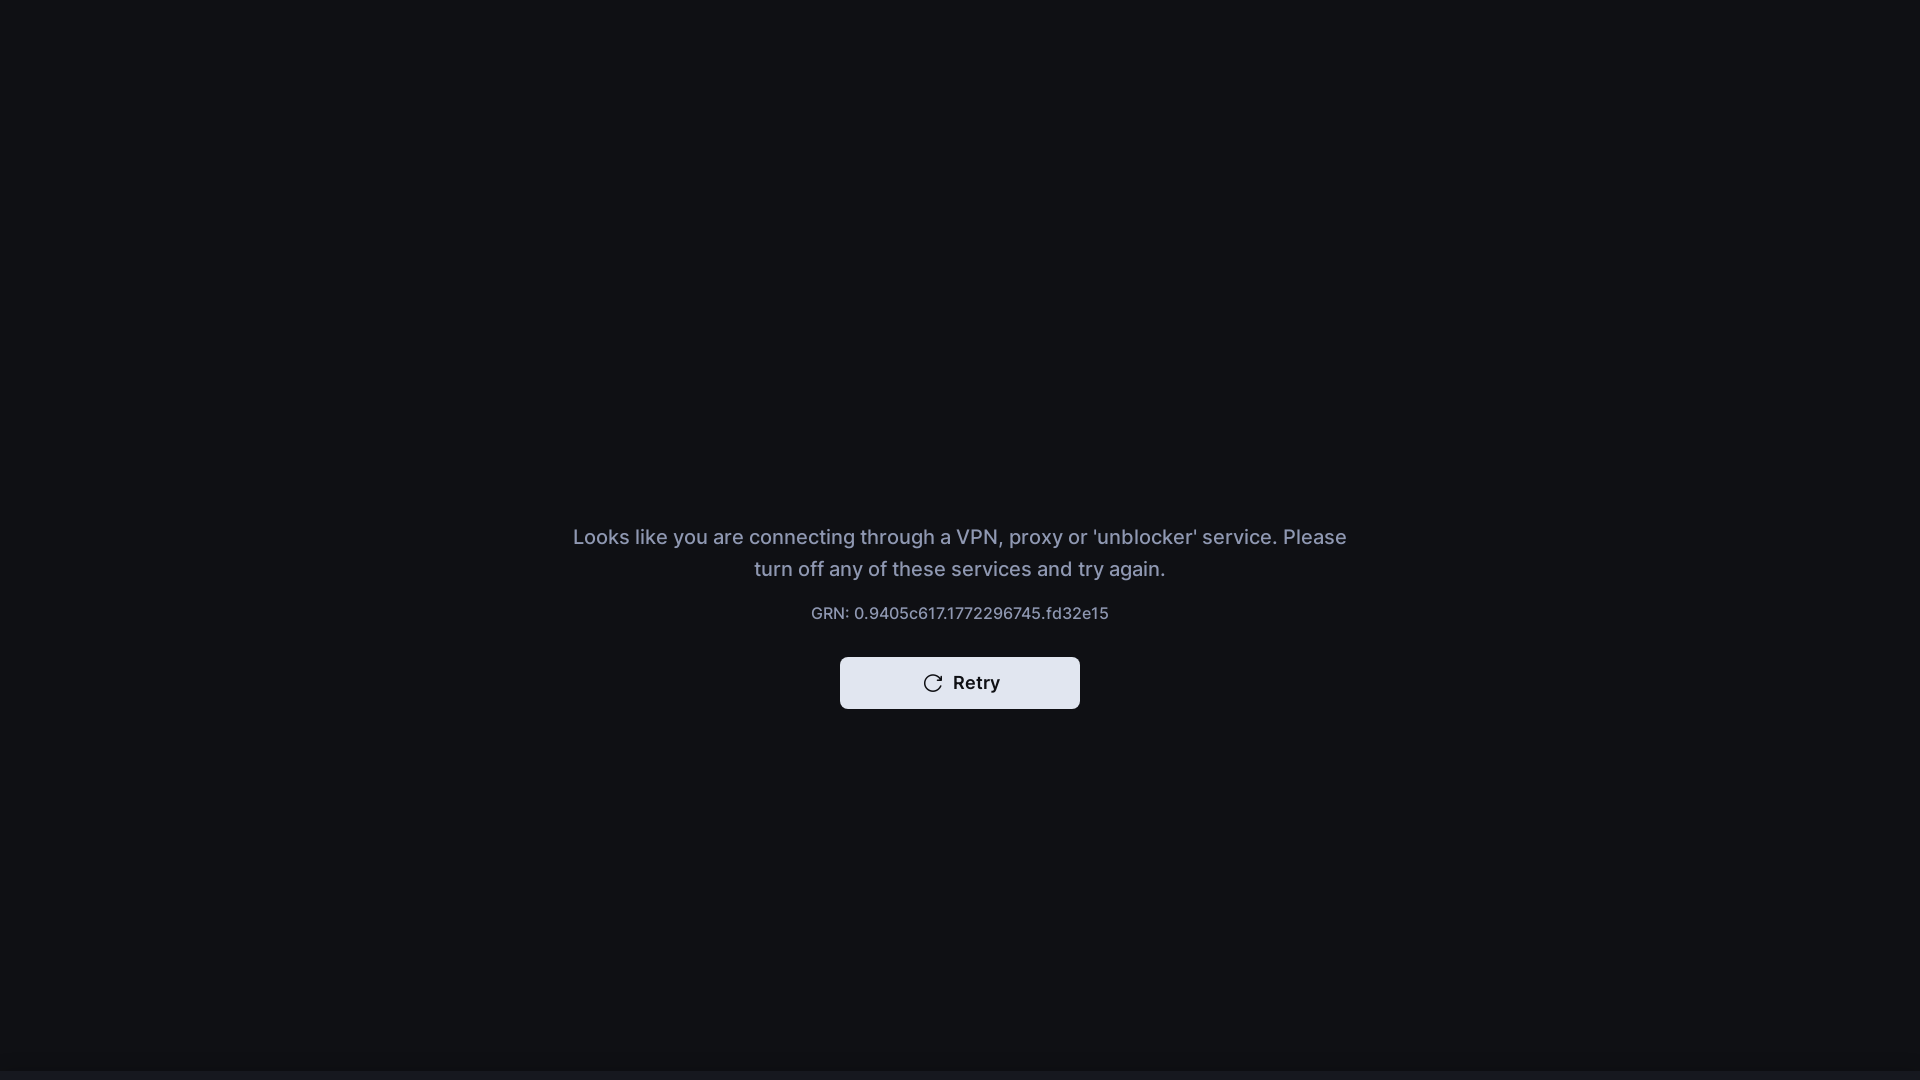

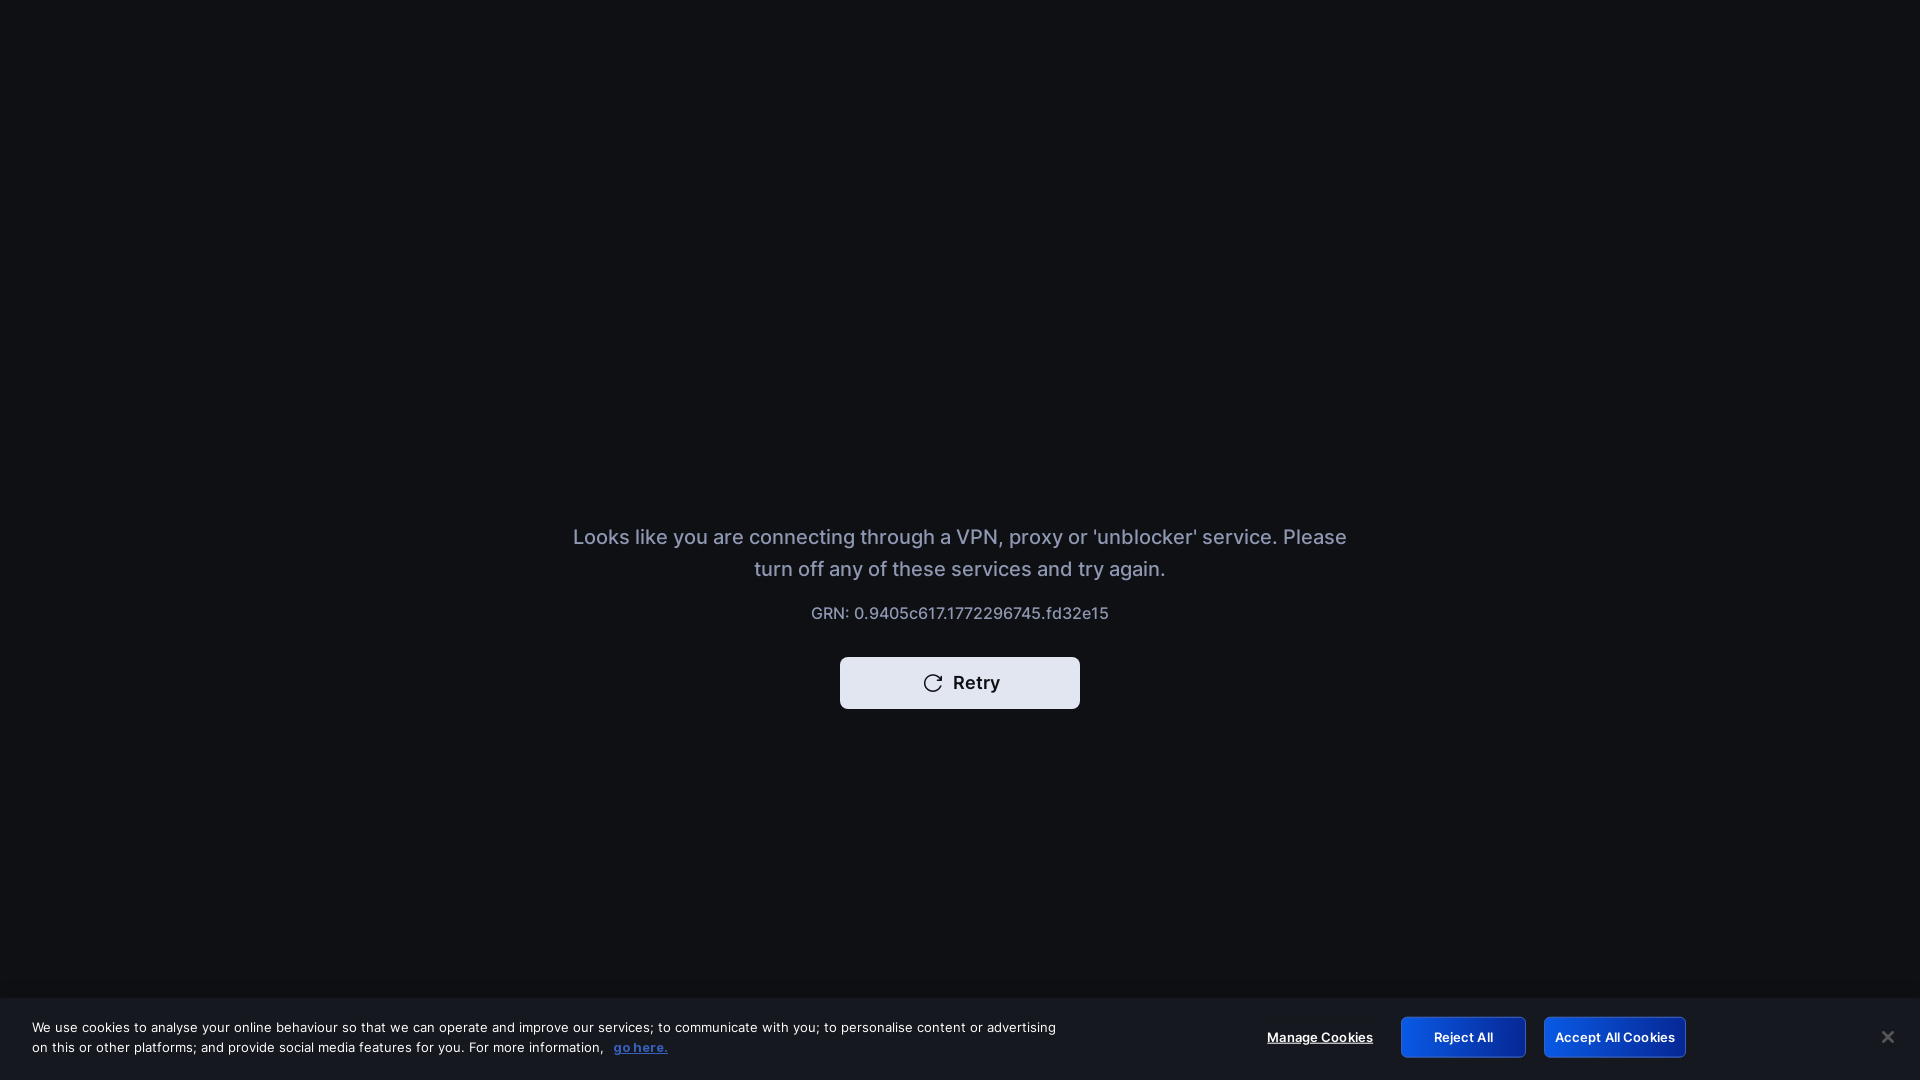